Tests hovering over the Shop navigation link on the USPS homepage to reveal dropdown menu

Starting URL: https://www.usps.com/

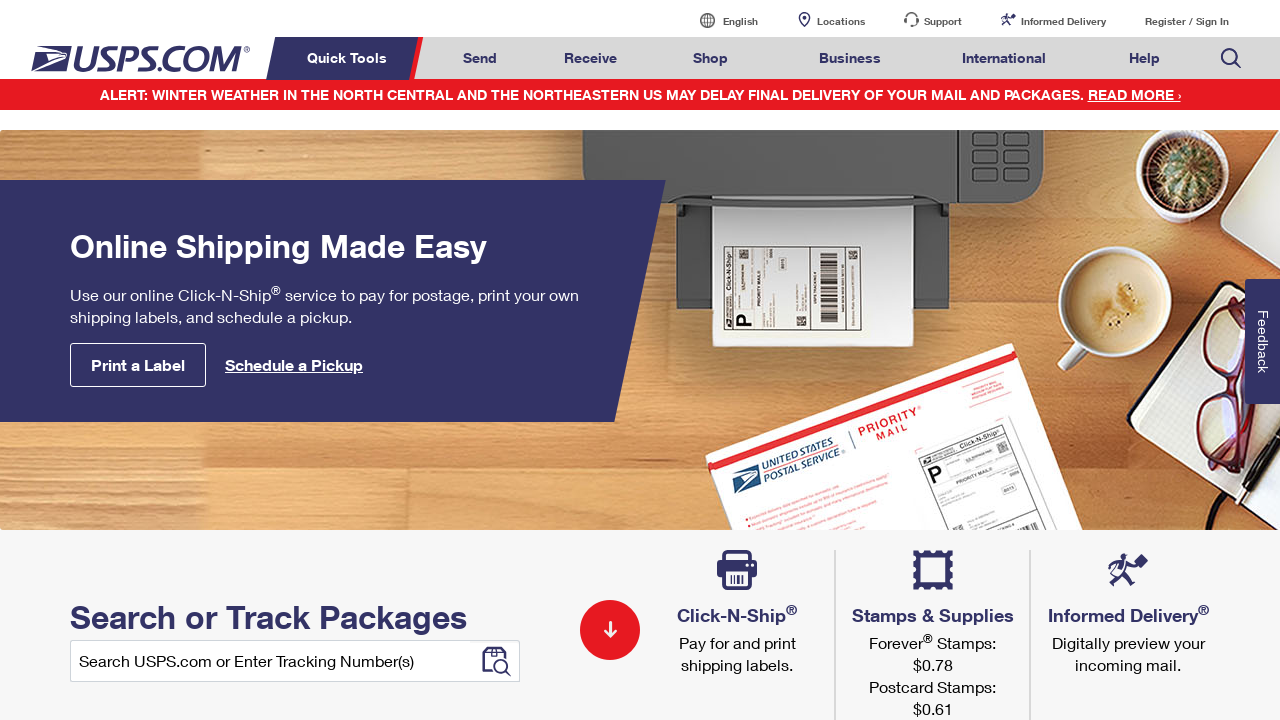

Hovered over the Shop navigation link at (711, 58) on xpath=//*[@href = 'https://store.usps.com/store']
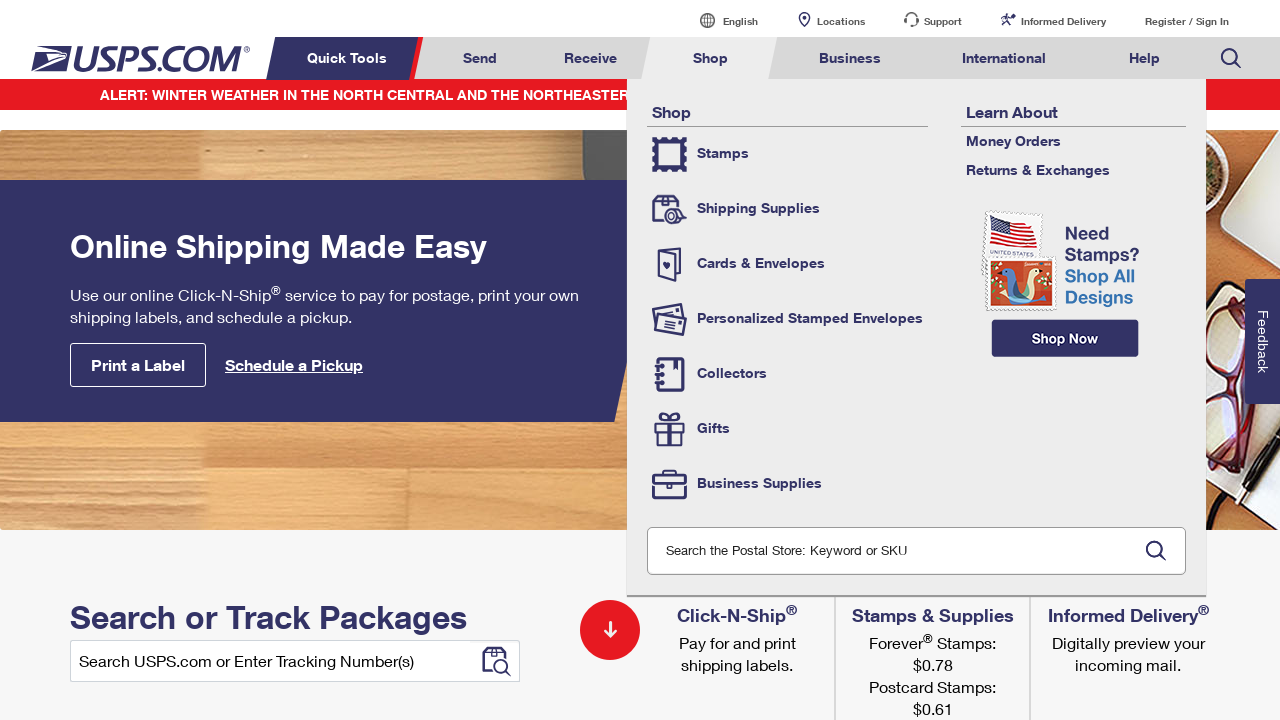

Waited for dropdown menu to appear
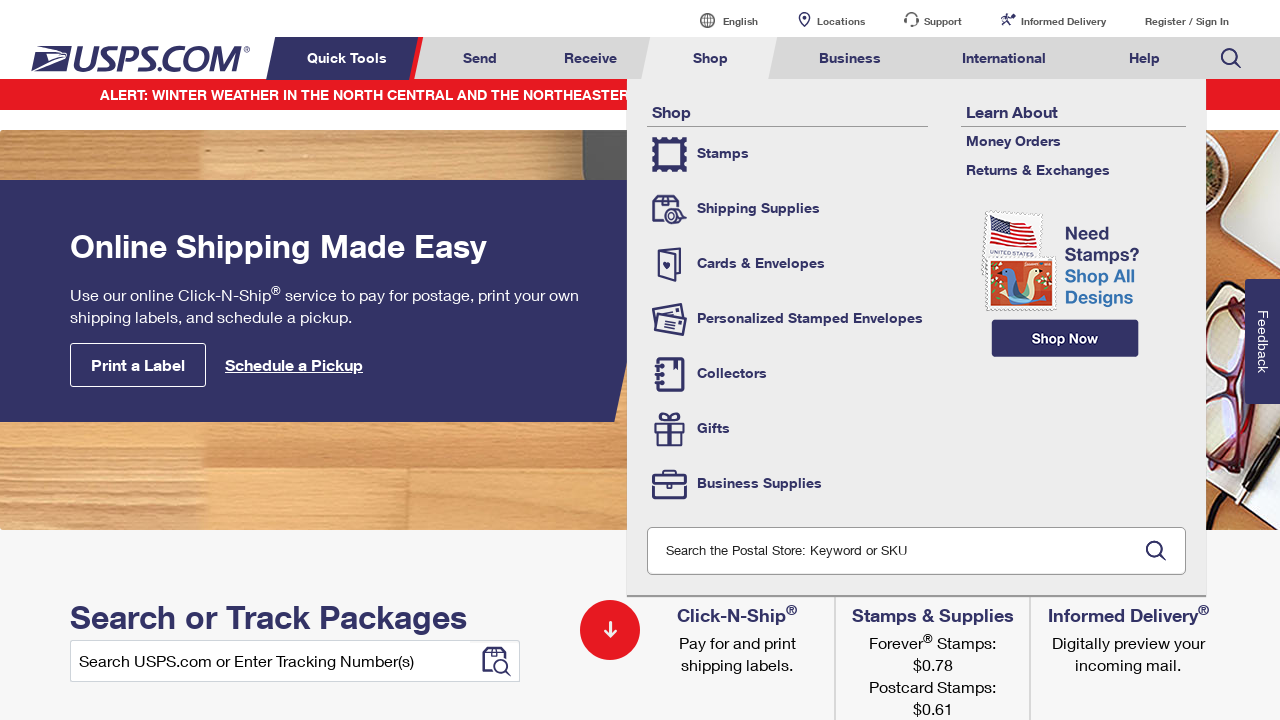

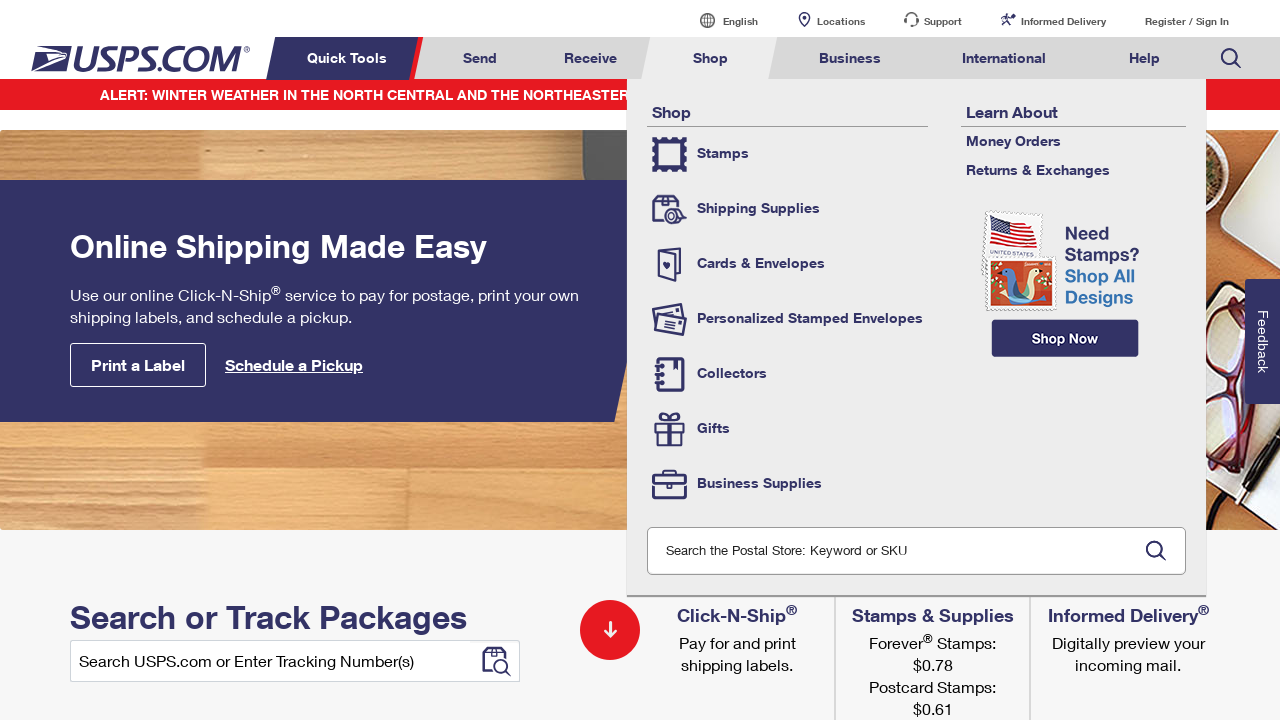